Tests nested iframe handling by finding an iframe within another iframe and clicking the "Click Me" button inside the nested frame.

Starting URL: https://leafground.com/frame.xhtml

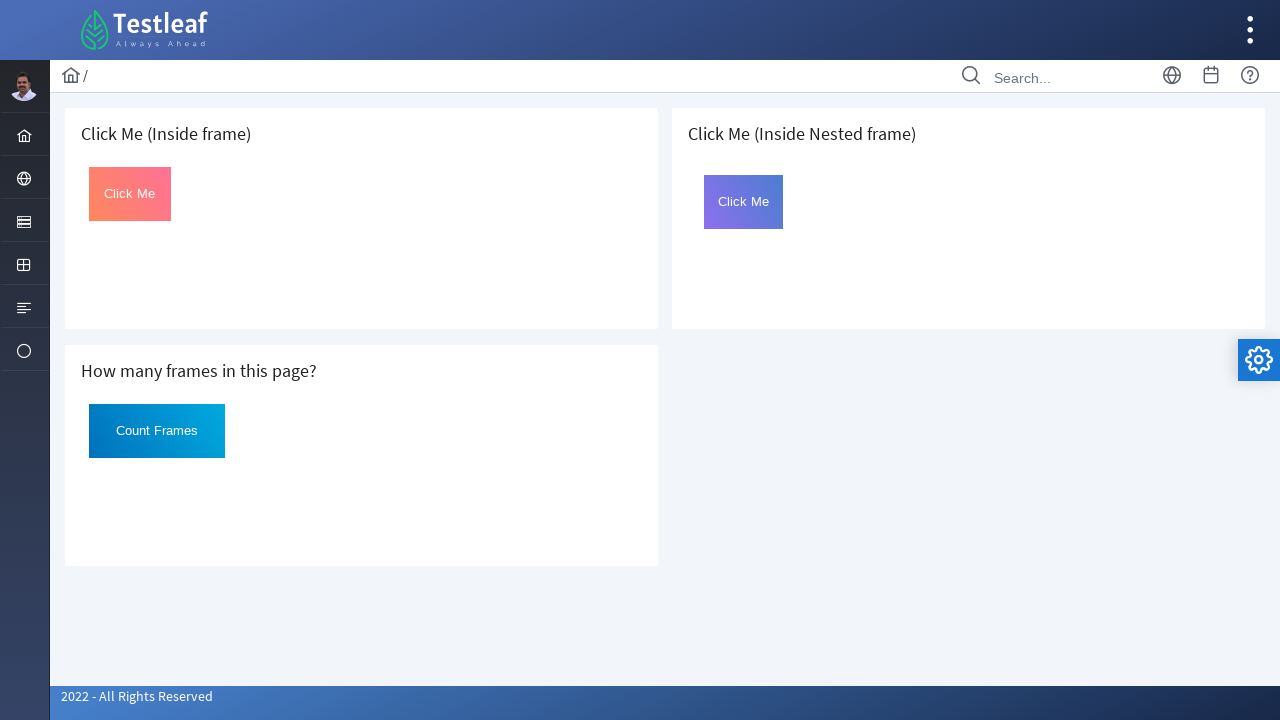

Retrieved all iframes on the page
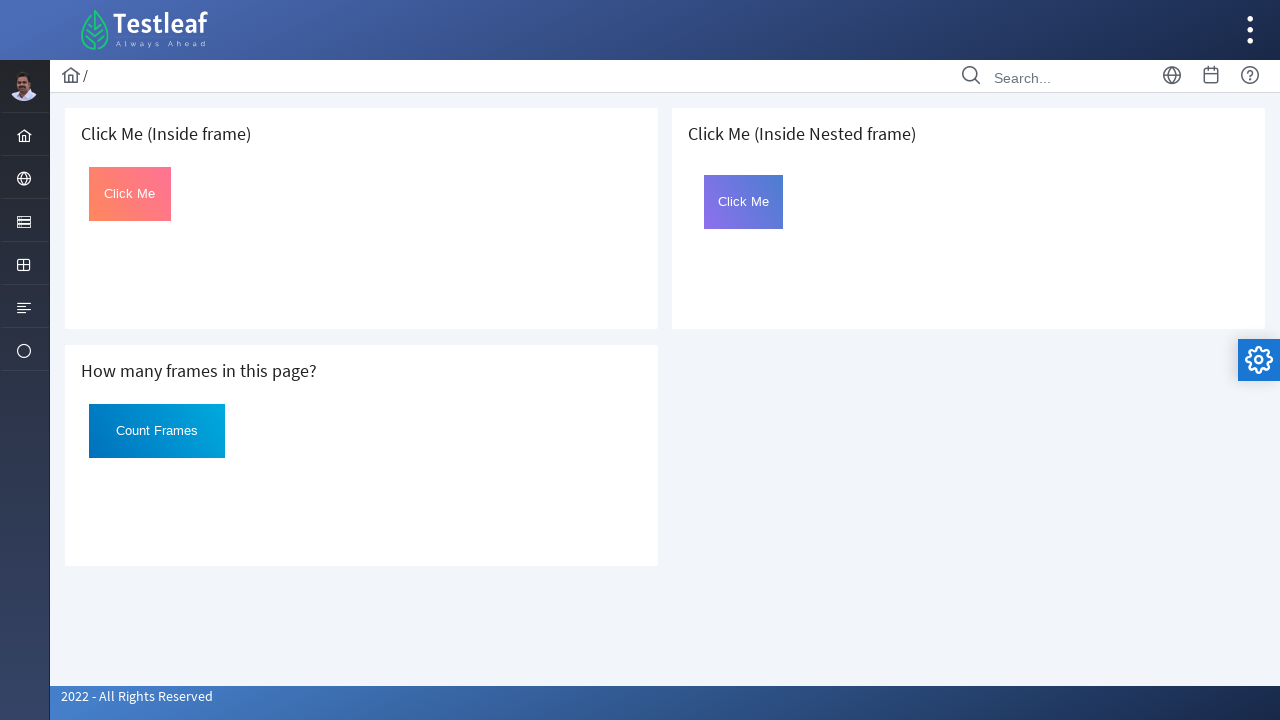

Located outer iframe at index 0
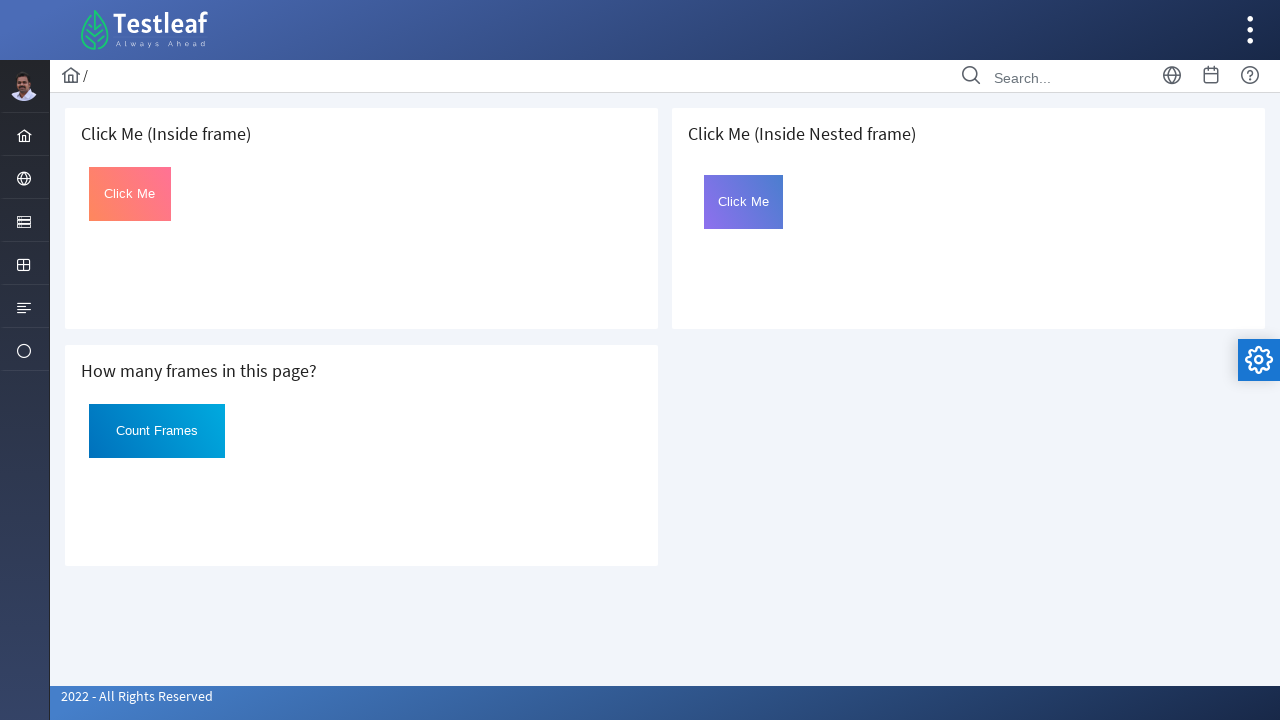

Checked for nested iframes in outer frame 0: found 0
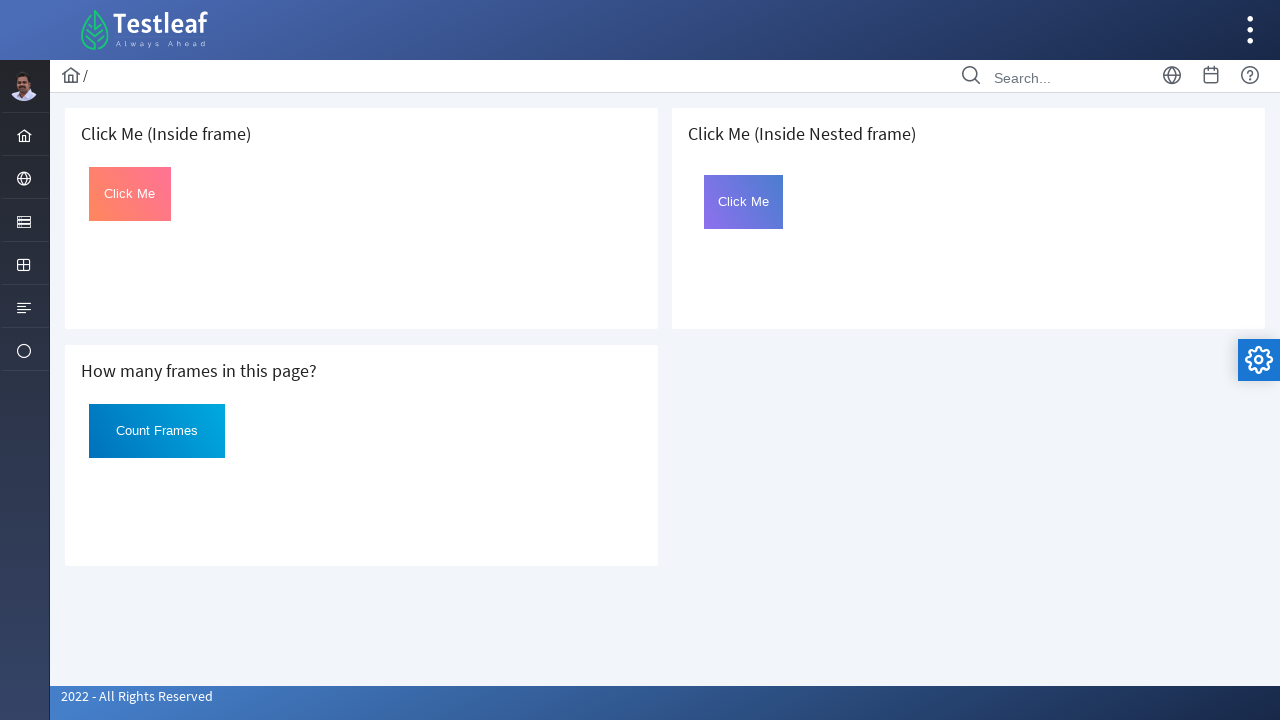

Located outer iframe at index 1
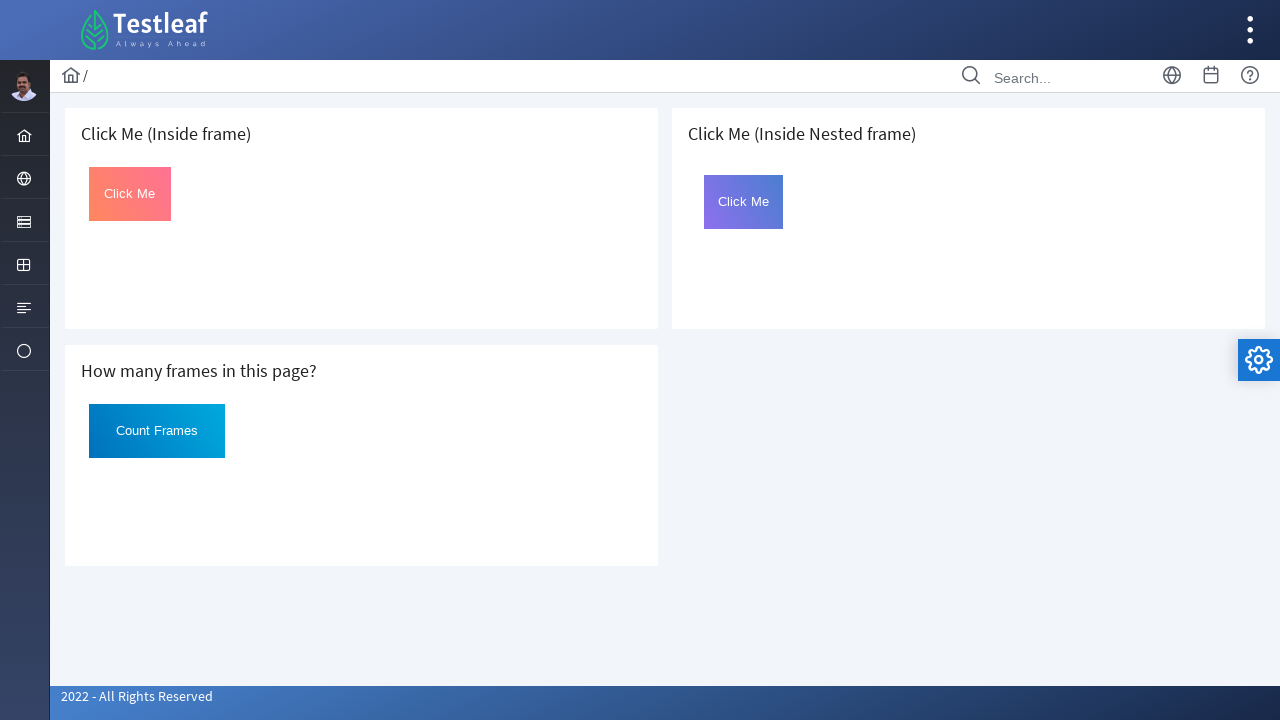

Checked for nested iframes in outer frame 1: found 0
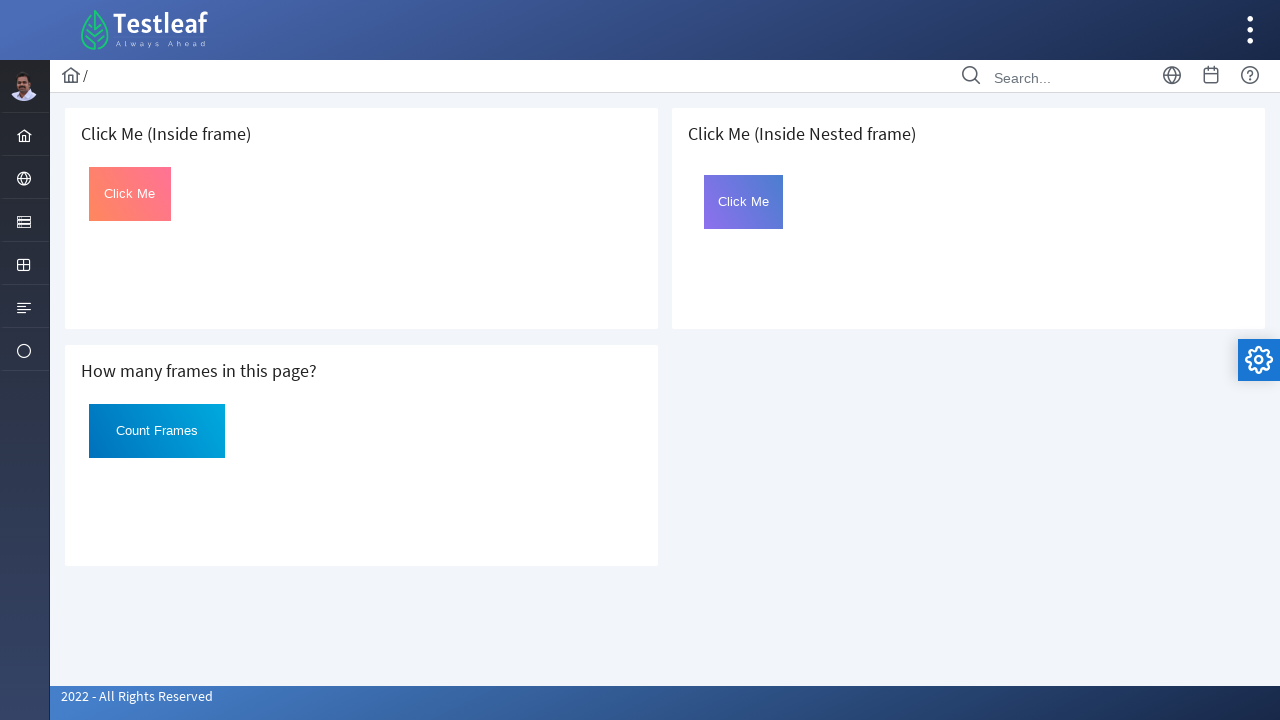

Located outer iframe at index 2
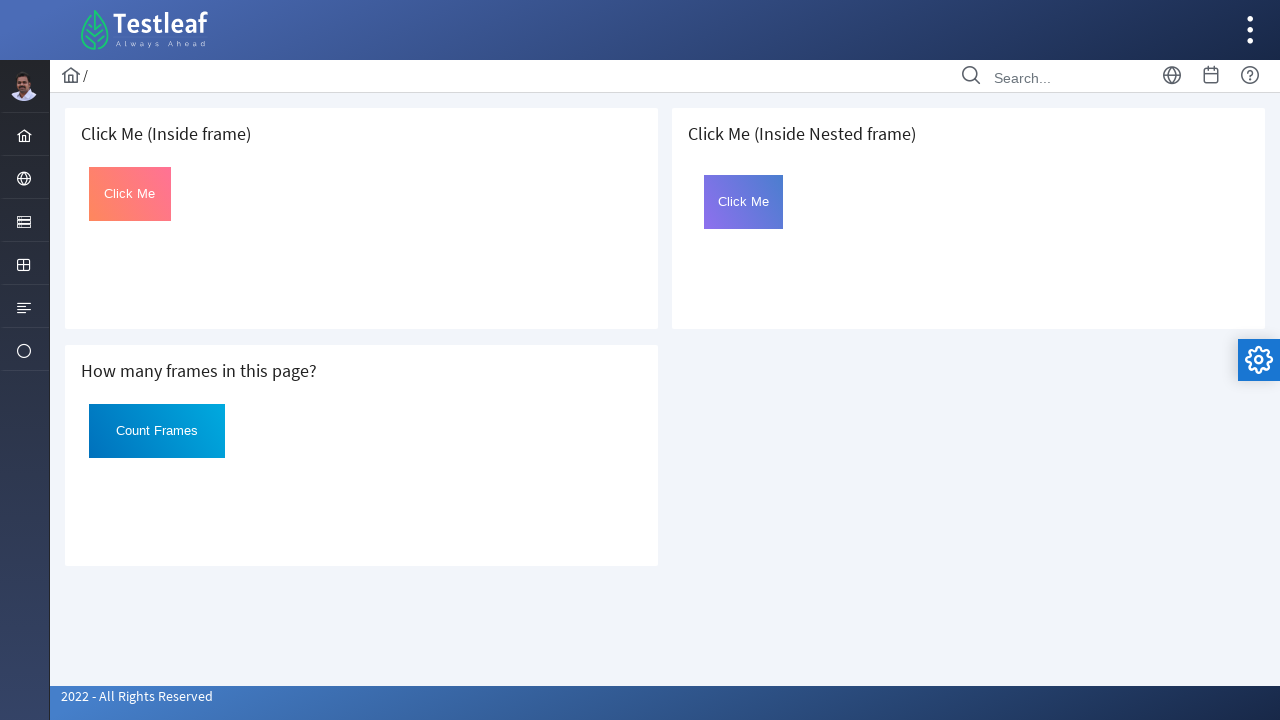

Checked for nested iframes in outer frame 2: found 1
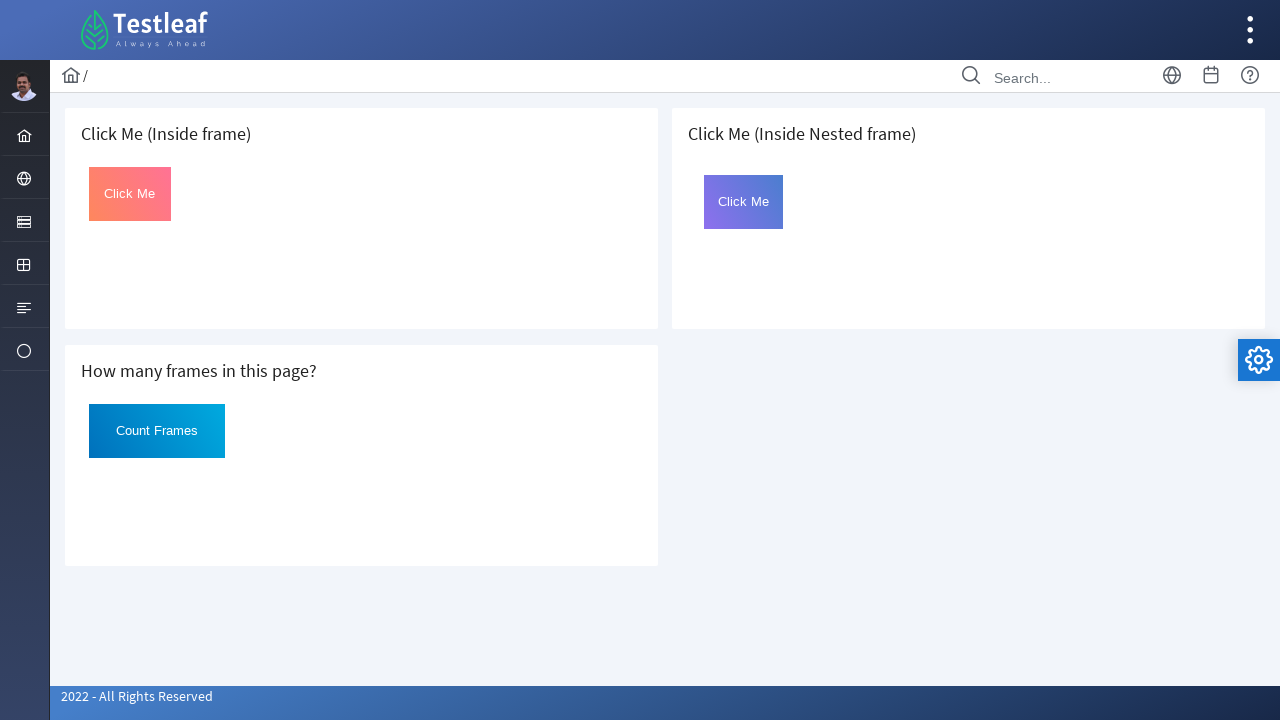

Located inner frame with name 'frame2'
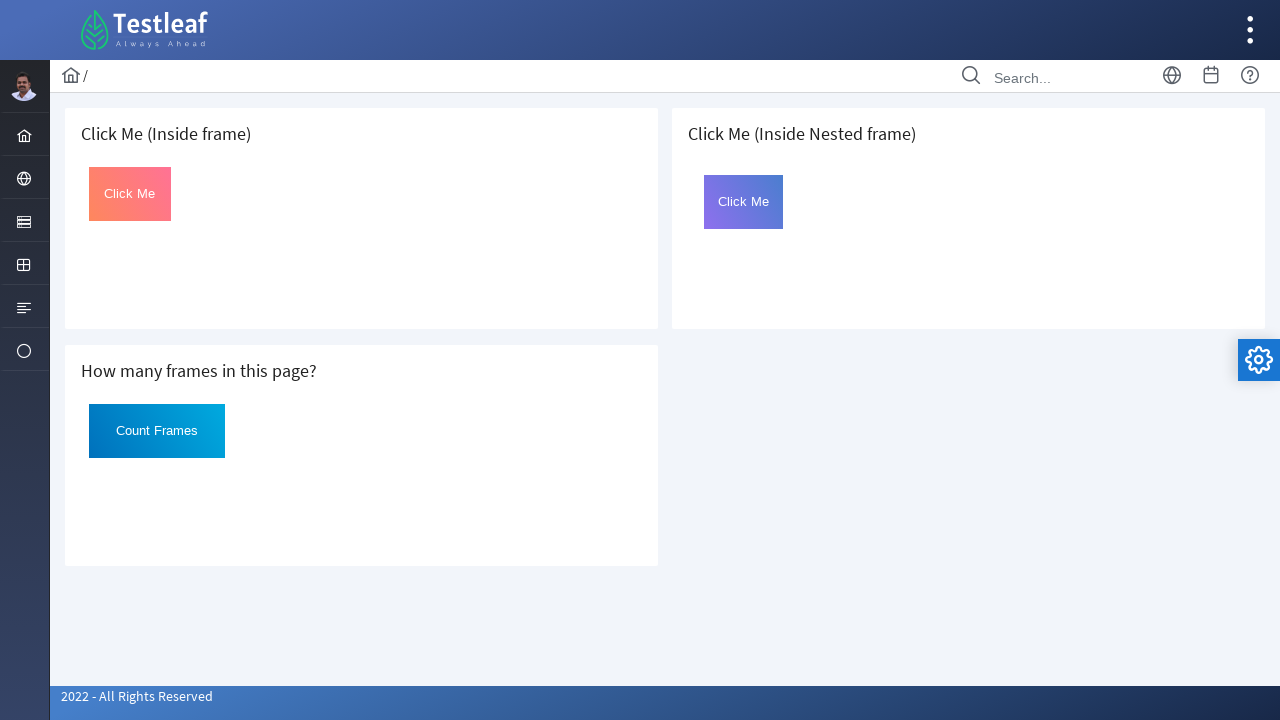

Located 'Click Me' button inside nested frame
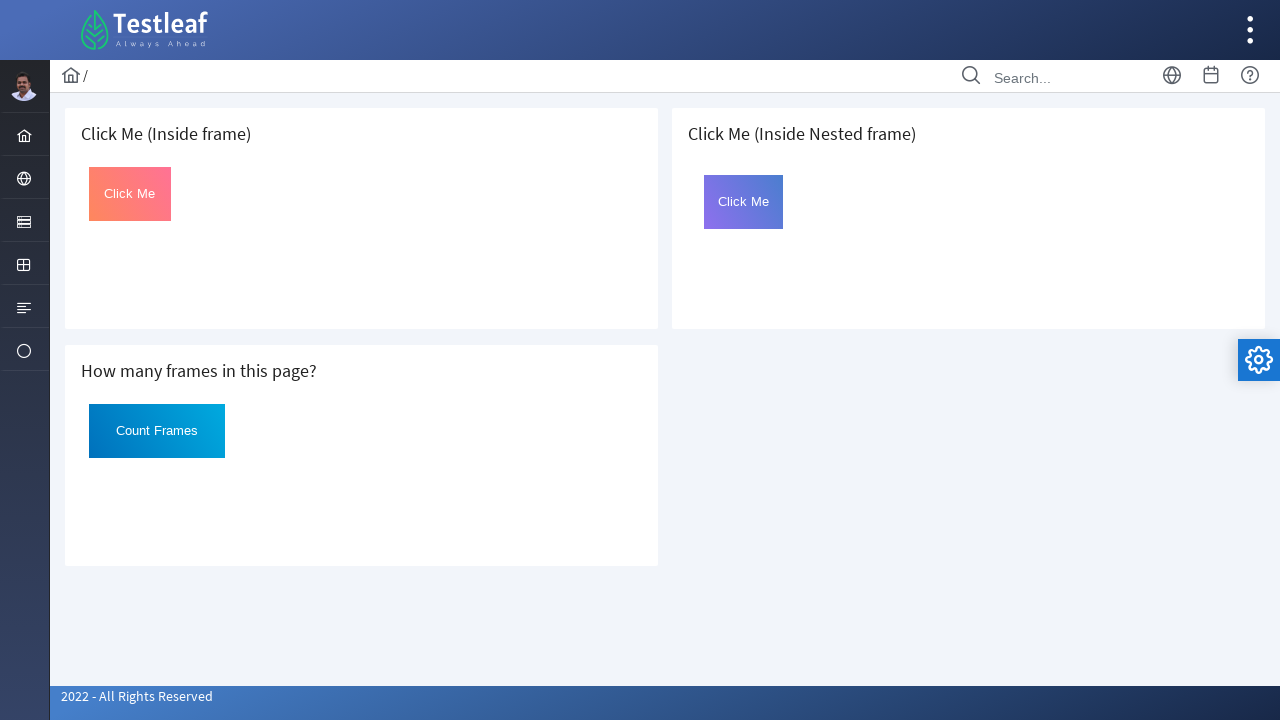

Clicked 'Click Me' button inside nested iframe at (744, 202) on iframe >> nth=2 >> internal:control=enter-frame >> iframe[name='frame2'] >> inte
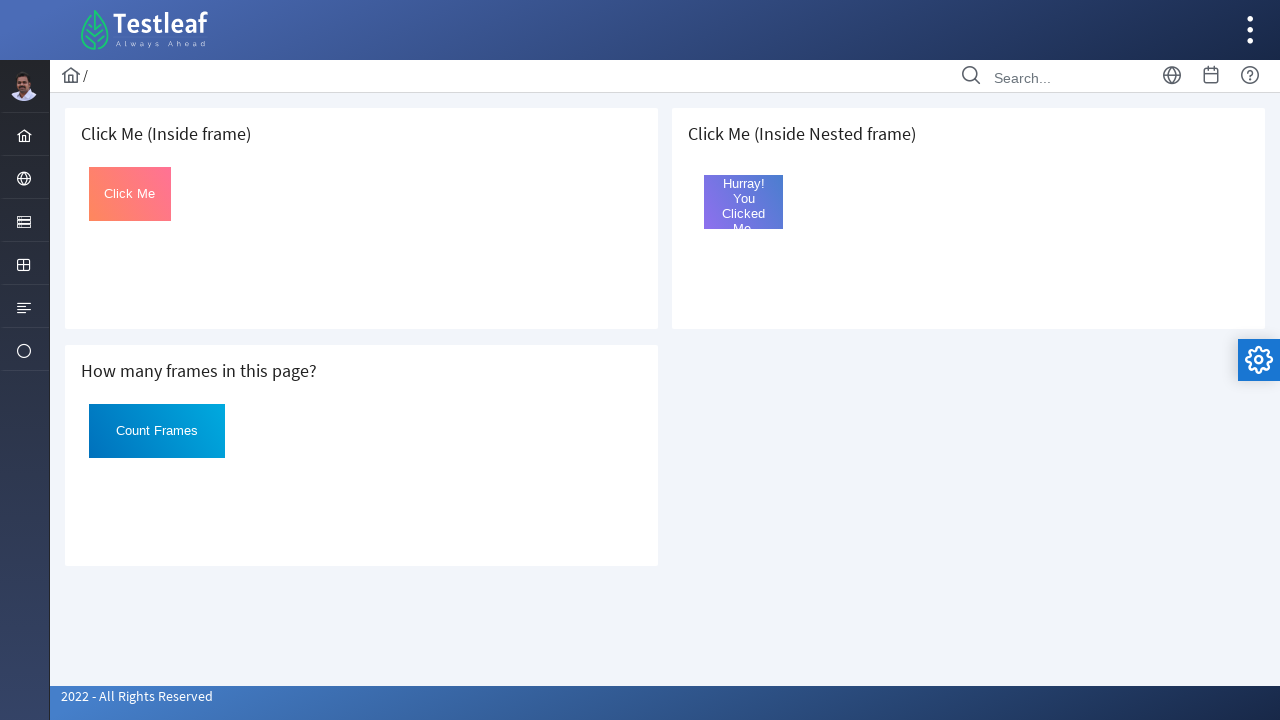

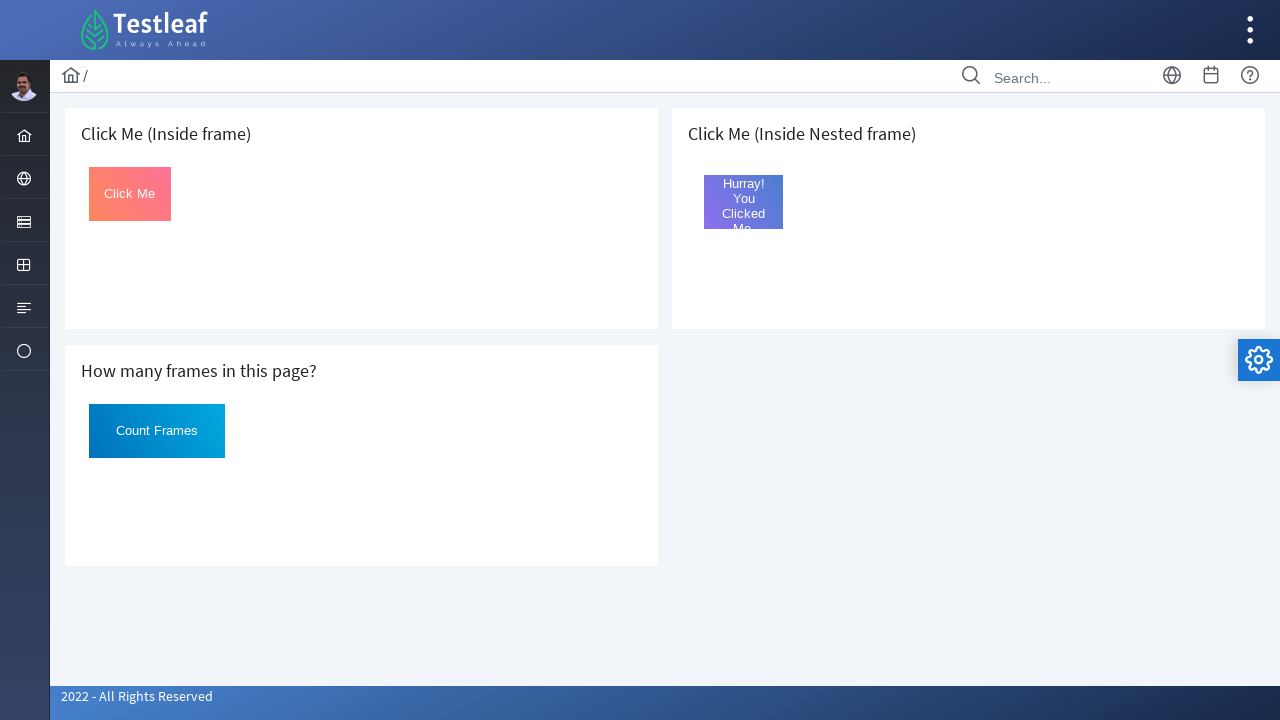